Tests the password retrieval functionality by entering an email address and clicking the retrieve password button on the forgot password page.

Starting URL: https://the-internet.herokuapp.com/forgot_password

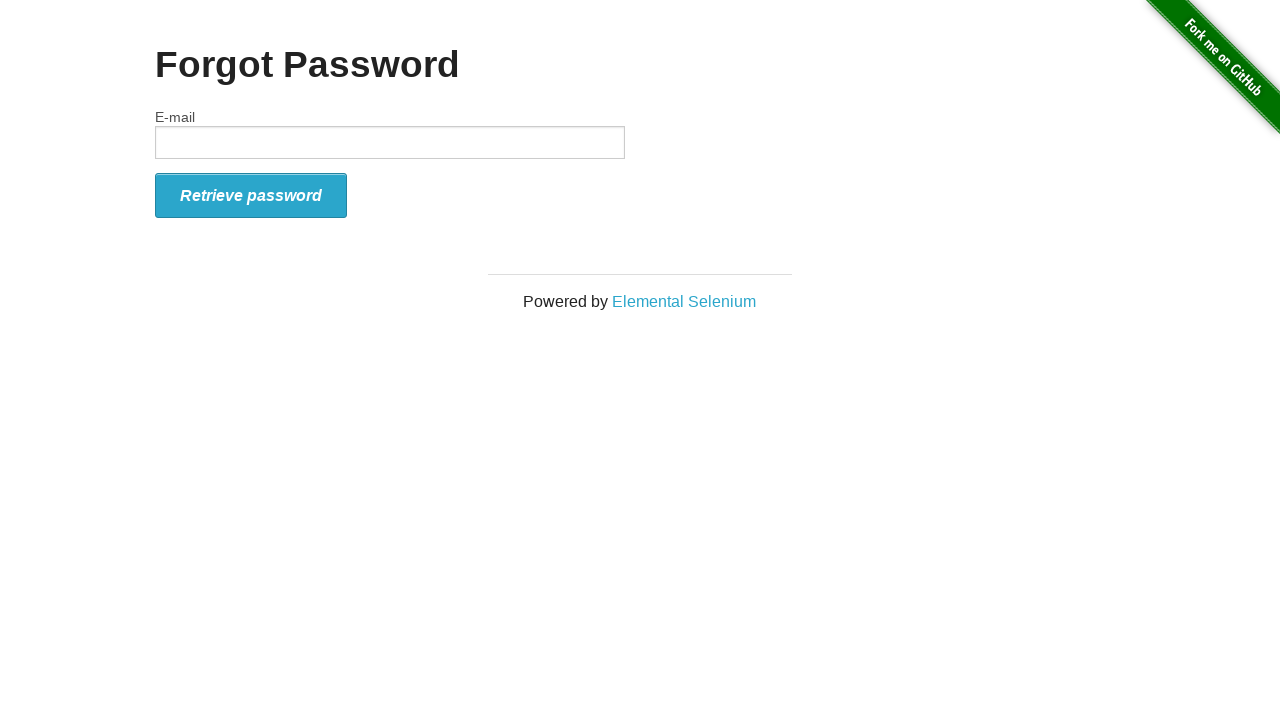

Filled email field with 'johndoe_test@gmail.com' on input
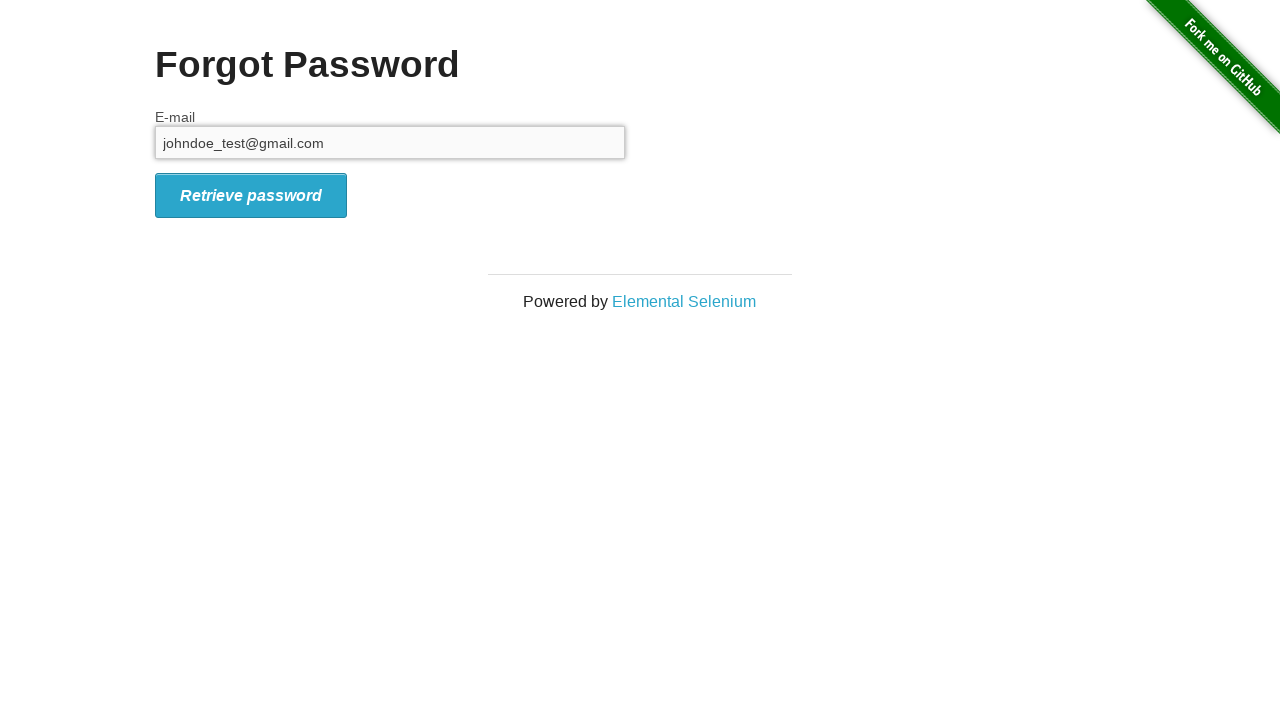

Clicked retrieve password button at (251, 195) on button
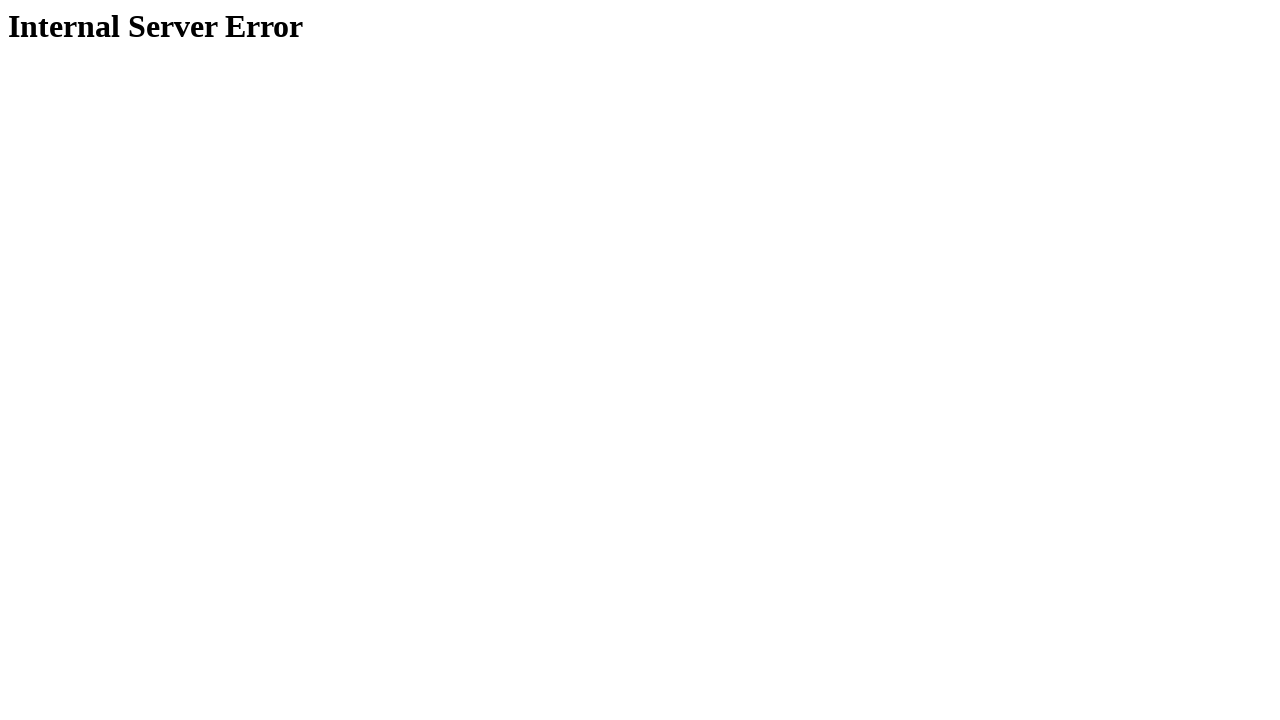

Waited for confirmation page to load
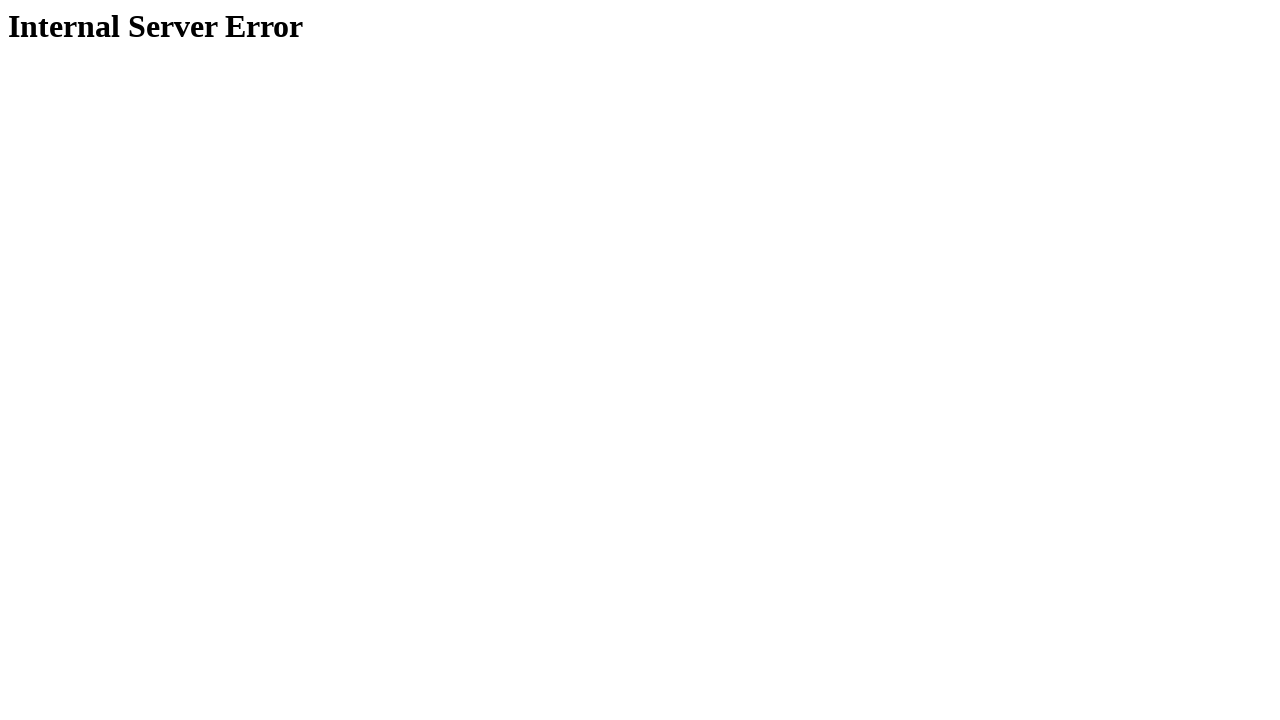

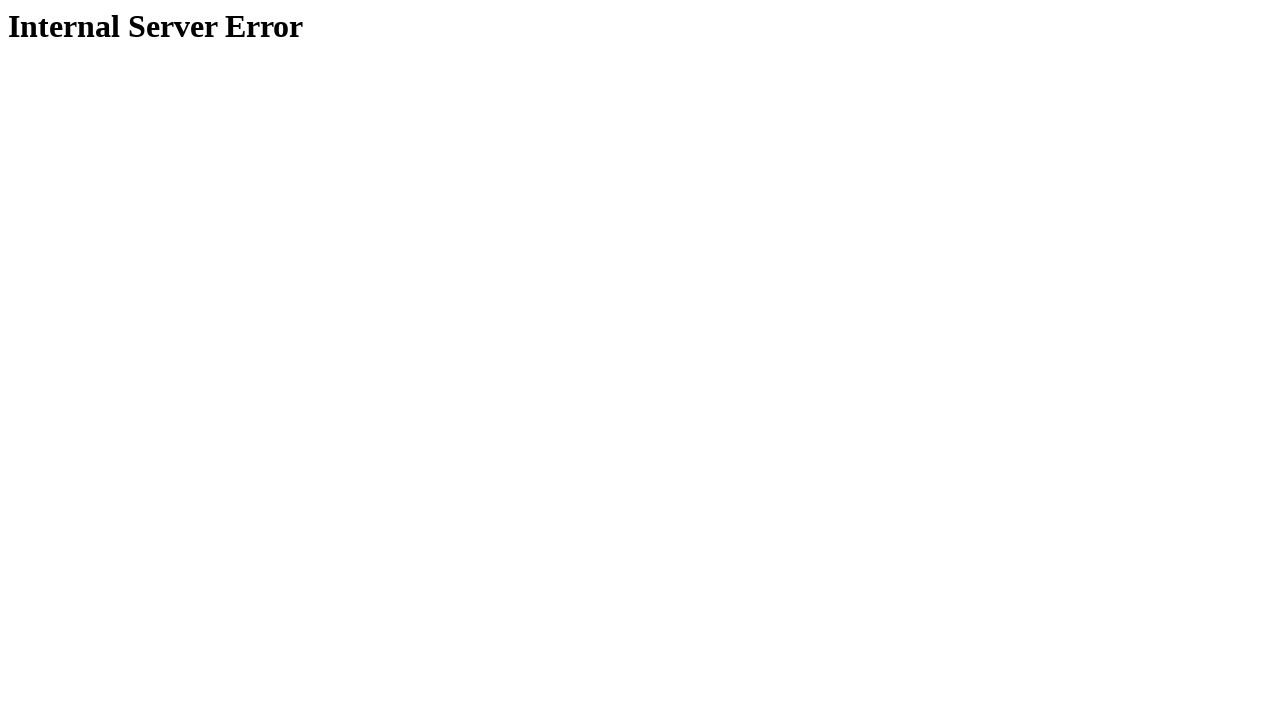